Tests right-click button functionality and verifies the success message.

Starting URL: https://demoqa.com/buttons

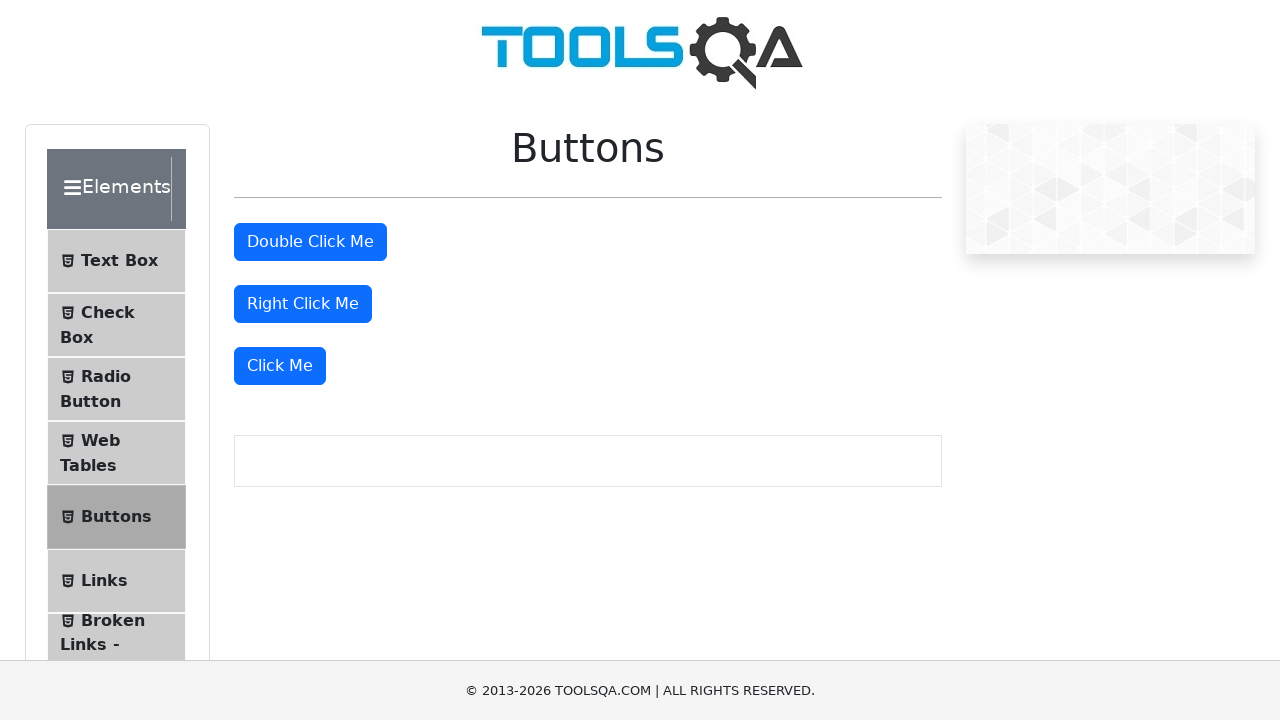

Right-clicked on the right-click button at (303, 304) on #rightClickBtn
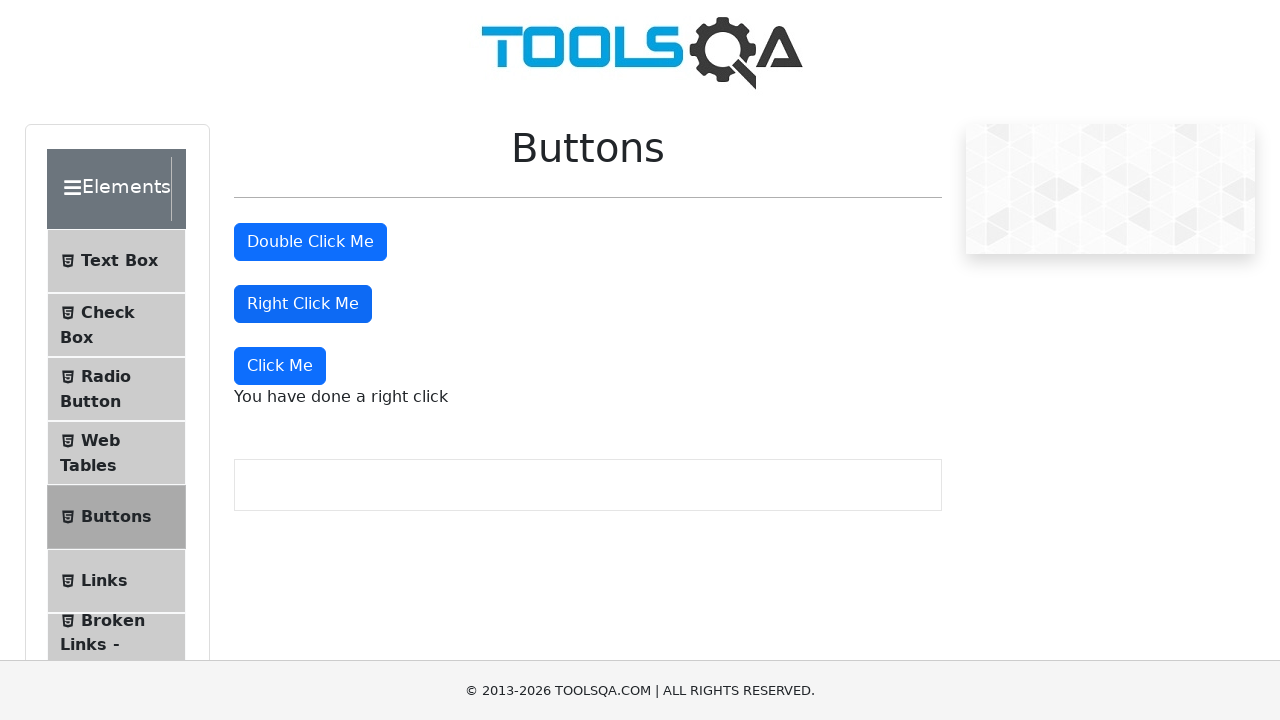

Right-click success message appeared
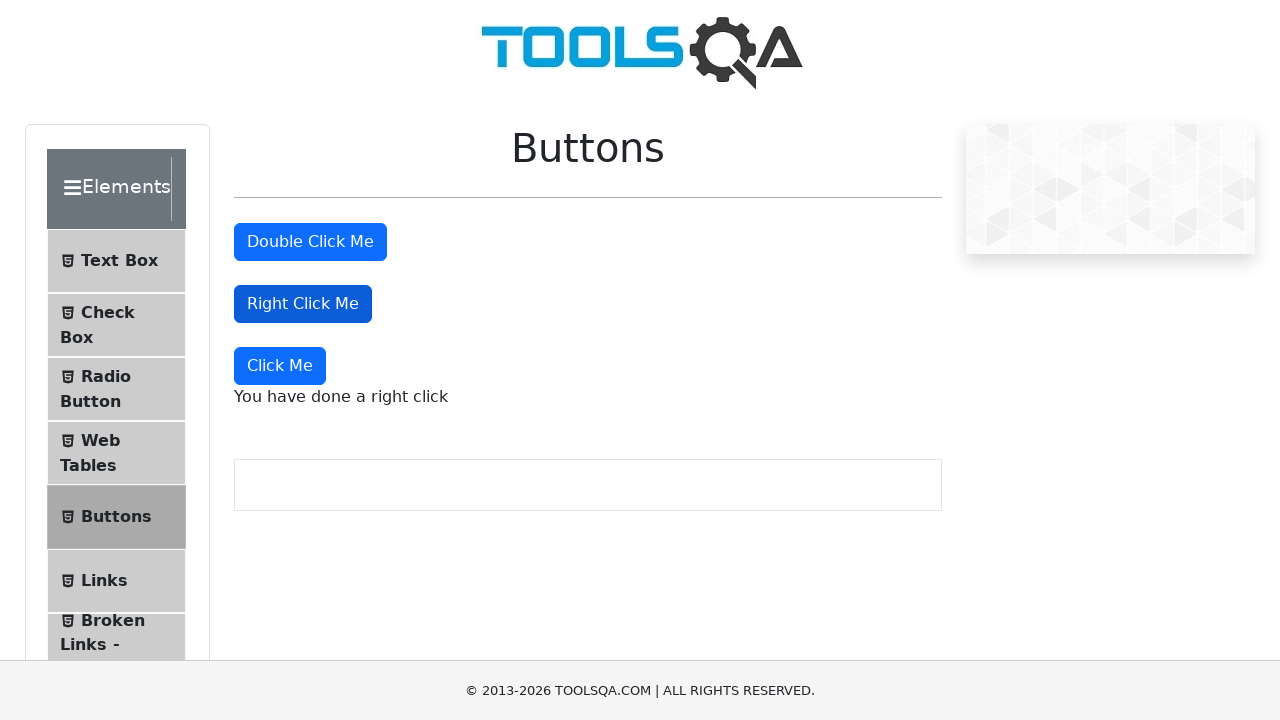

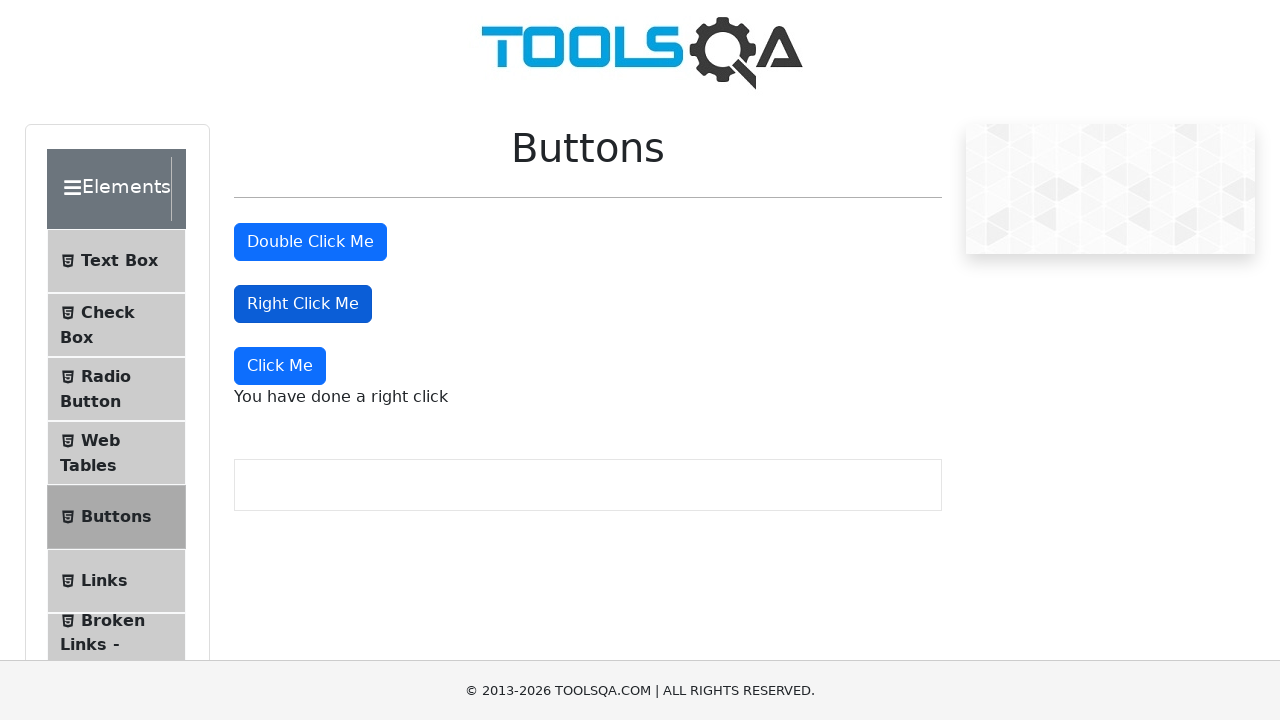